Tests JavaScript alert handling by clicking a button that triggers a simple alert and then accepting/dismissing it

Starting URL: http://demo.automationtesting.in/Alerts.html

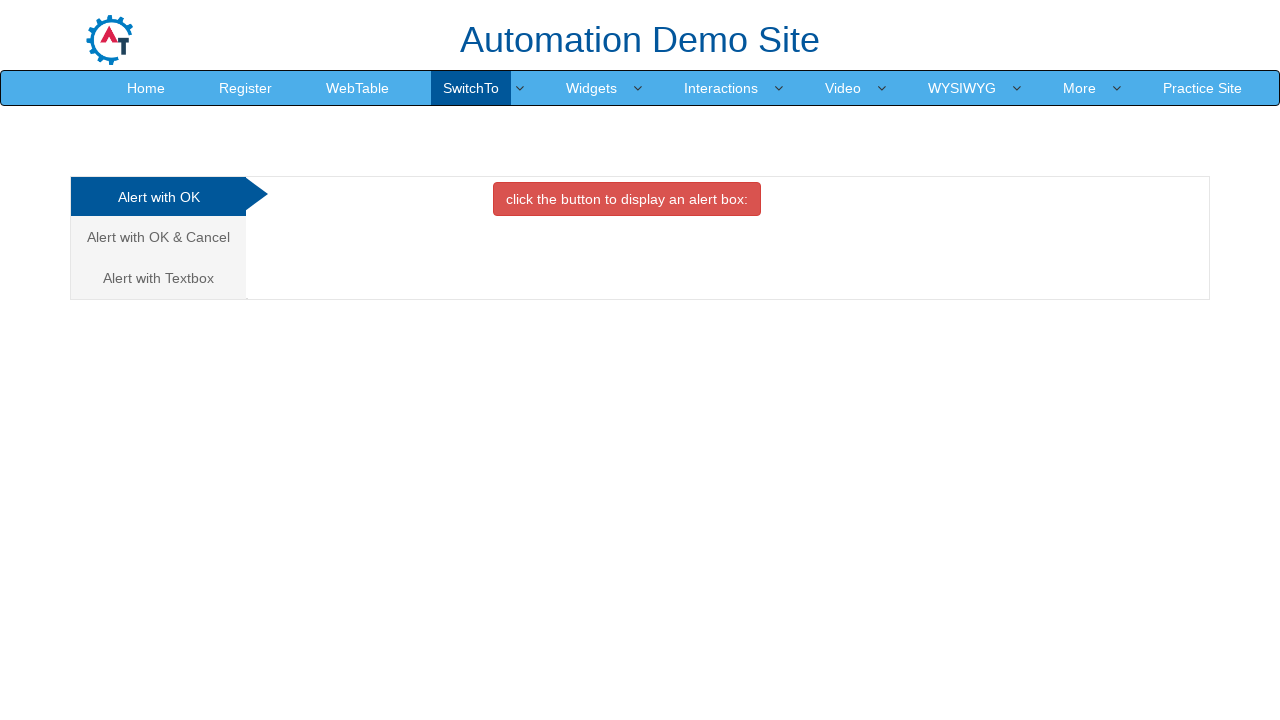

Clicked button to trigger simple alert at (627, 199) on xpath=//*[@id='OKTab']/button
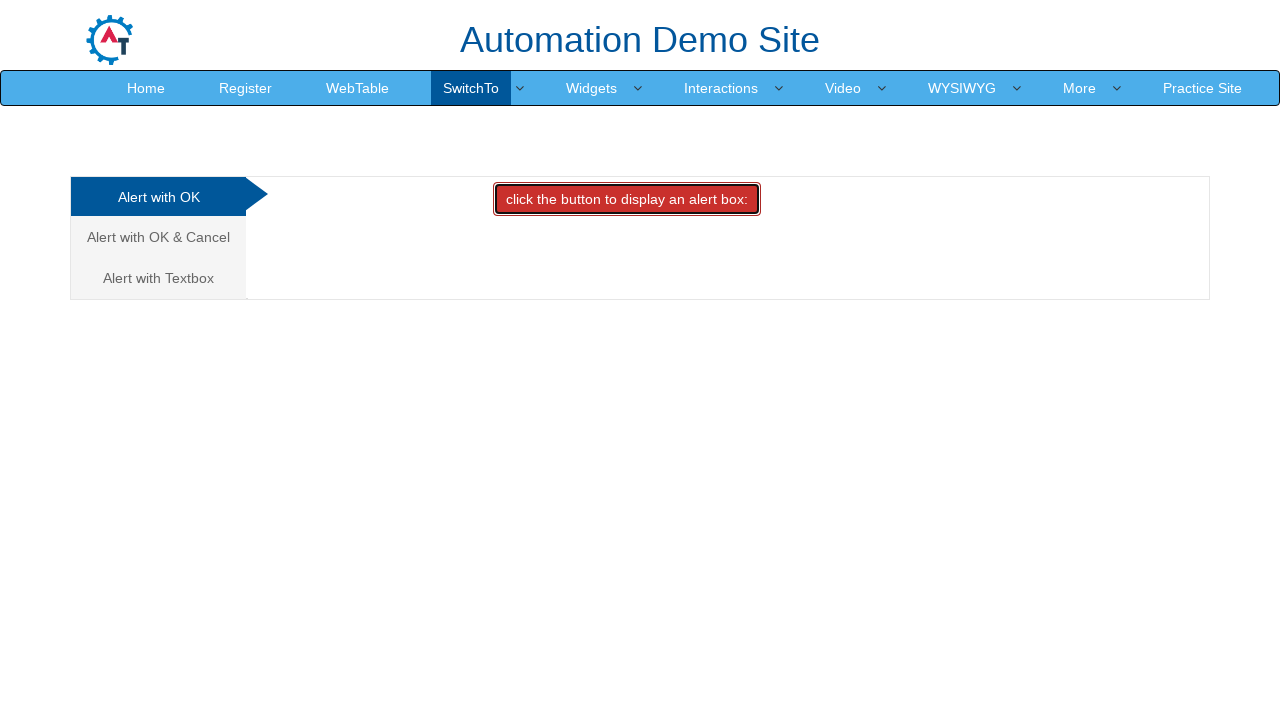

Set up dialog handler to accept alerts
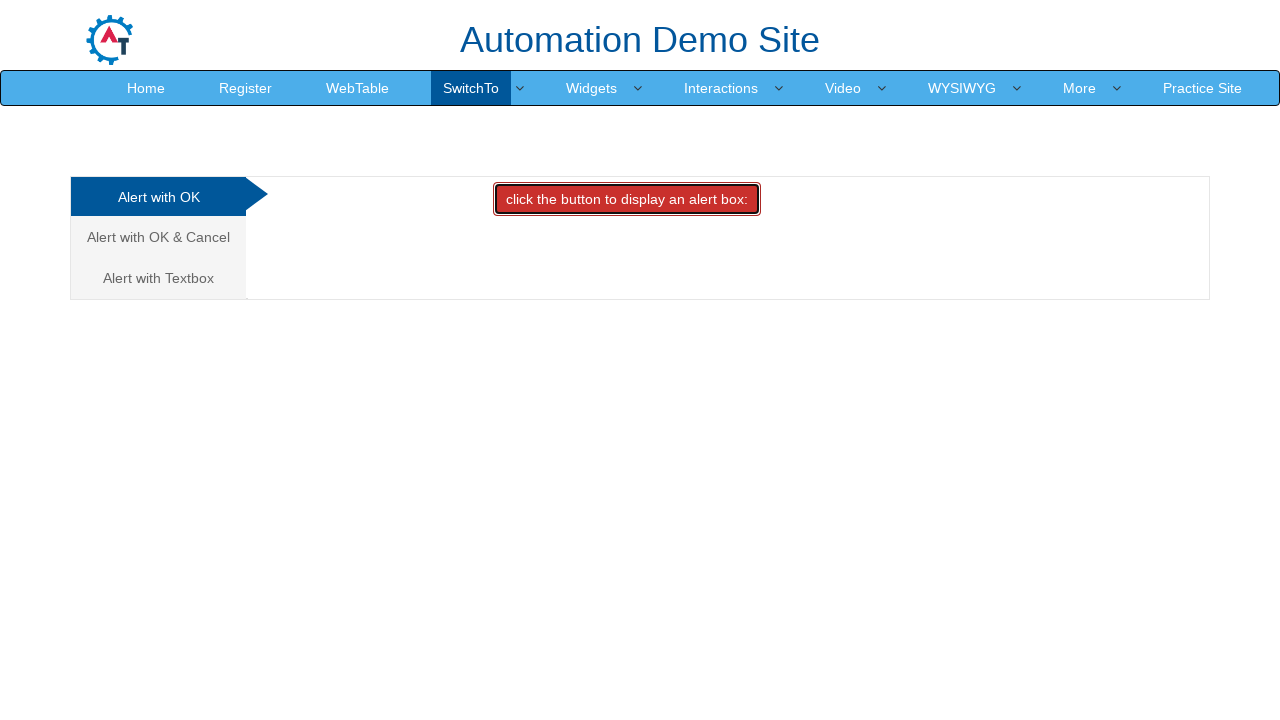

Clicked button again to trigger alert (alternative approach) at (627, 199) on xpath=//*[@id='OKTab']/button
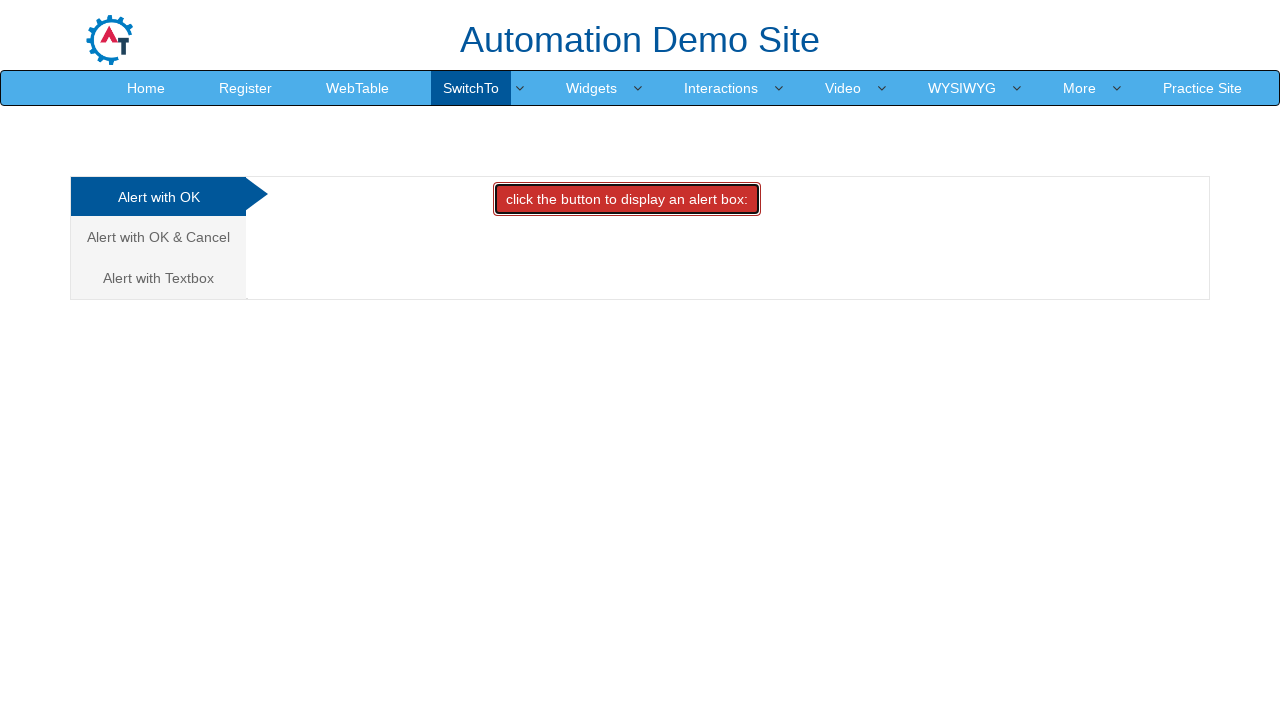

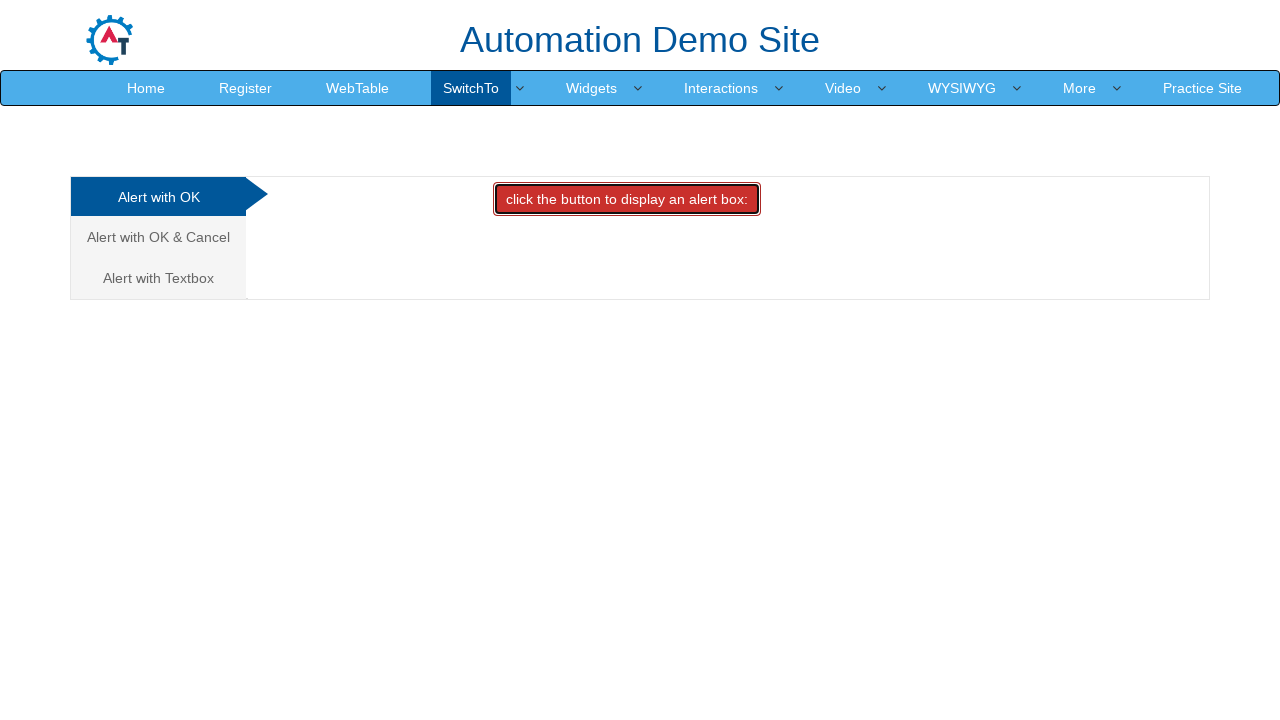